Tests checkbox interactions by iterating through checkboxes and selecting any that are not already checked

Starting URL: https://the-internet.herokuapp.com/checkboxes

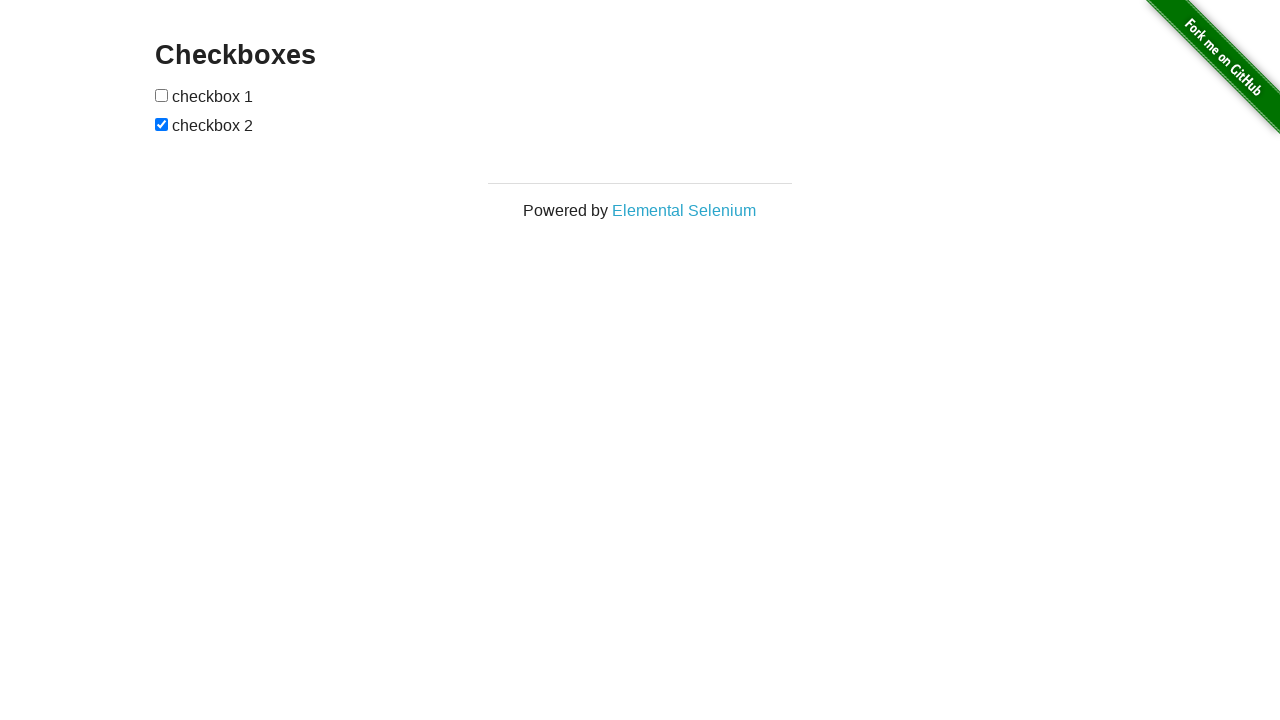

Located all checkboxes on the form
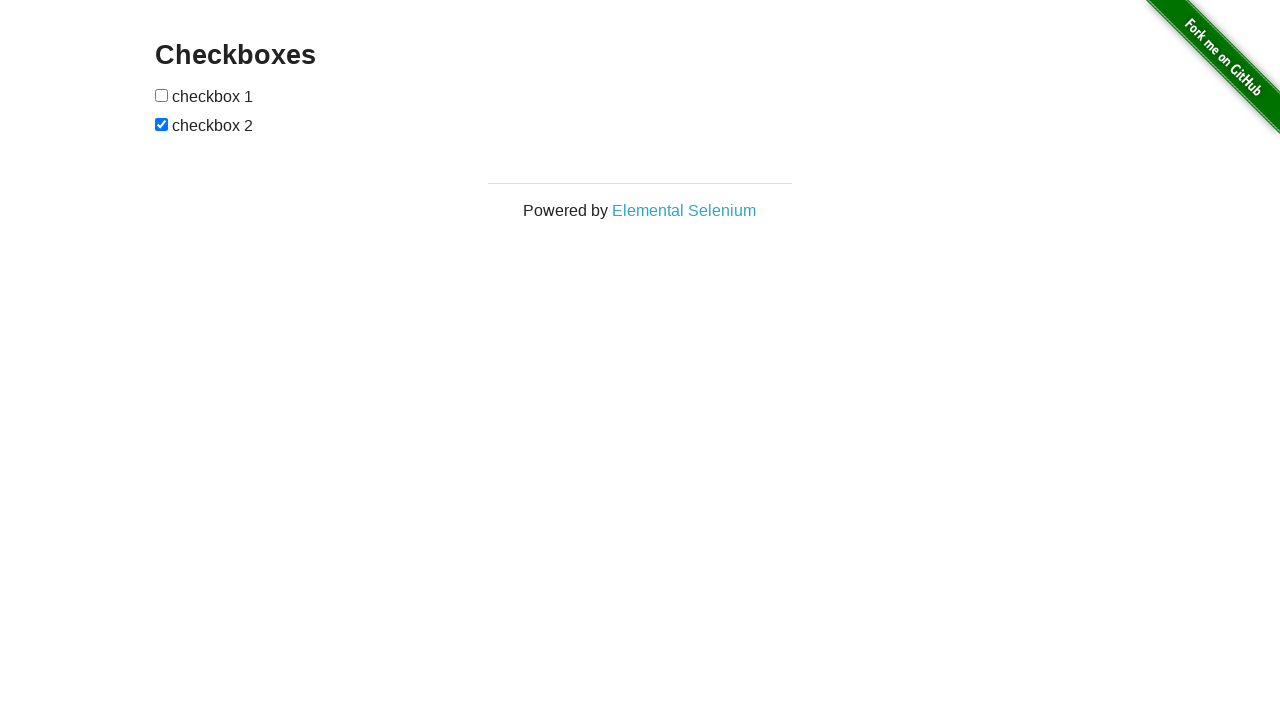

Found 2 checkboxes on the page
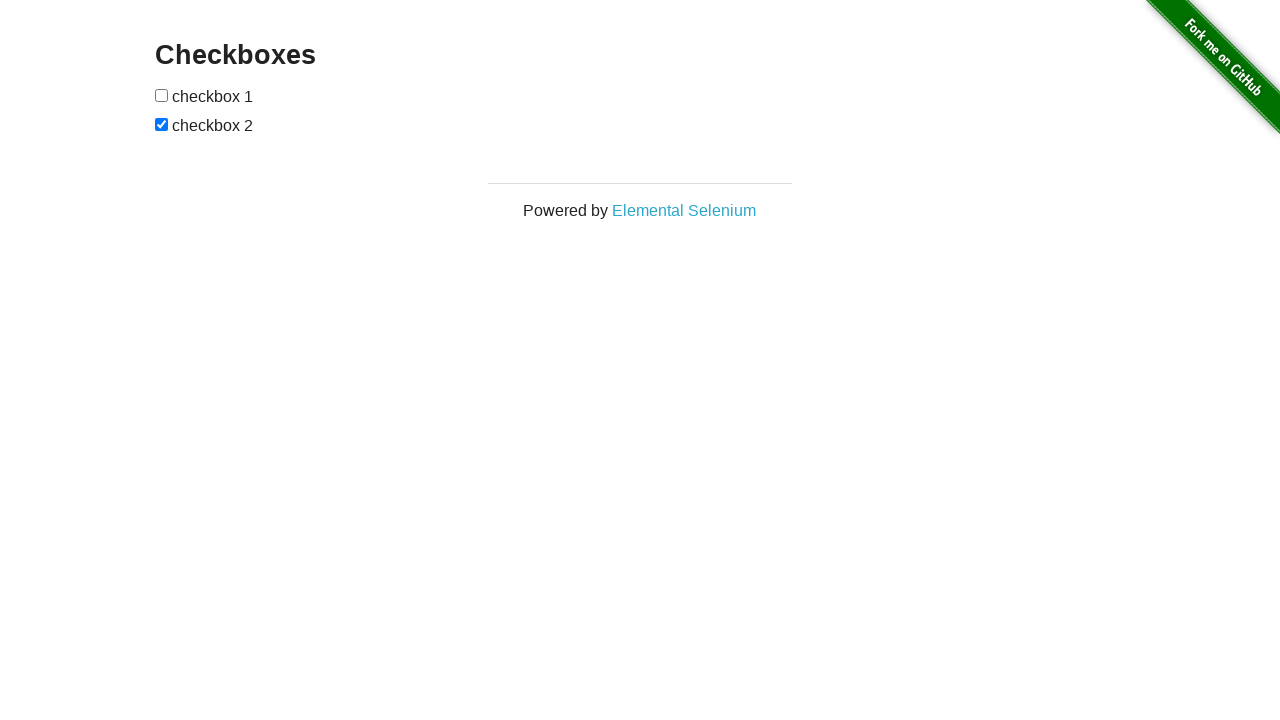

Retrieved checkbox 1 of 2
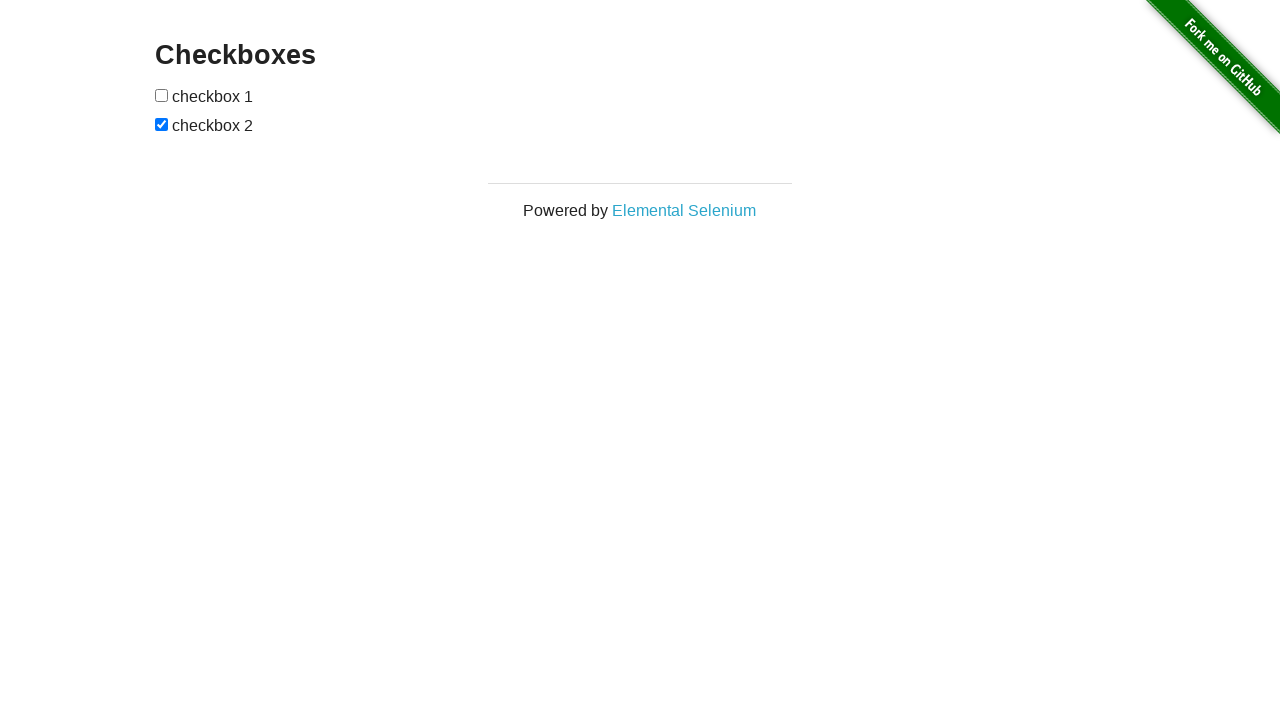

Checkbox 1 is unchecked, checking its status
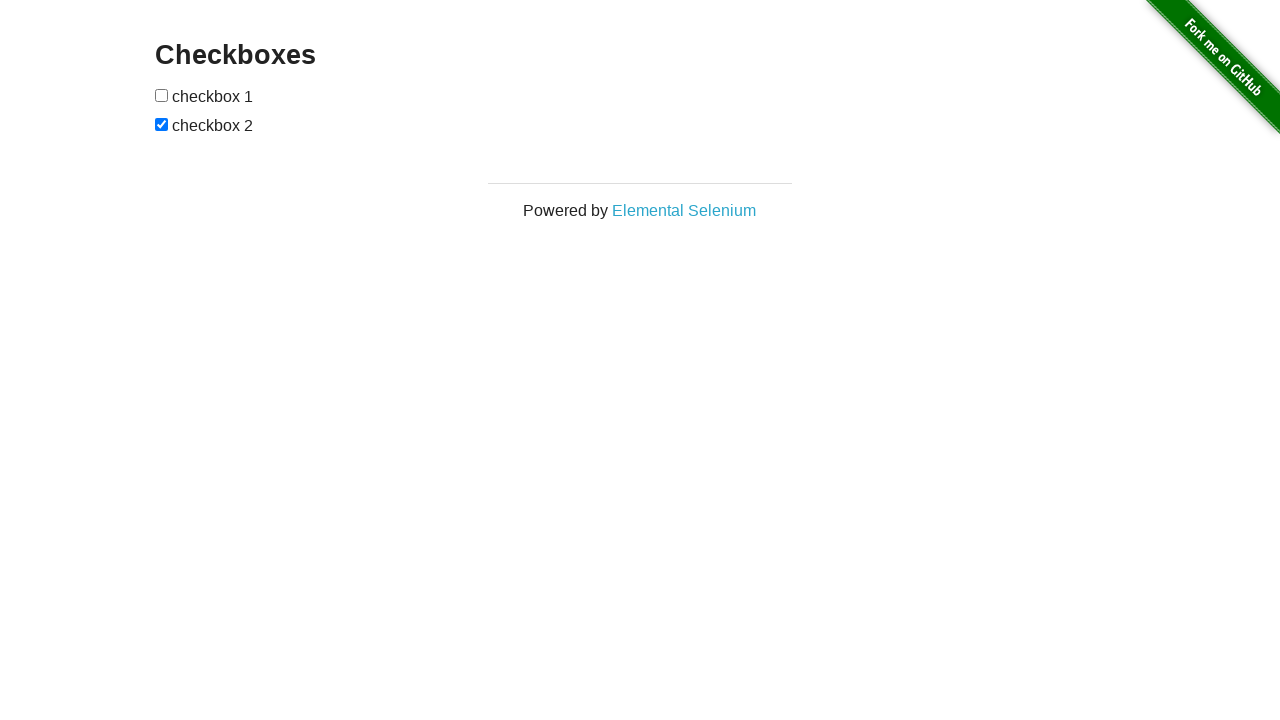

Clicked checkbox 1 to select it at (162, 95) on xpath=//form[@id='checkboxes']/input >> nth=0
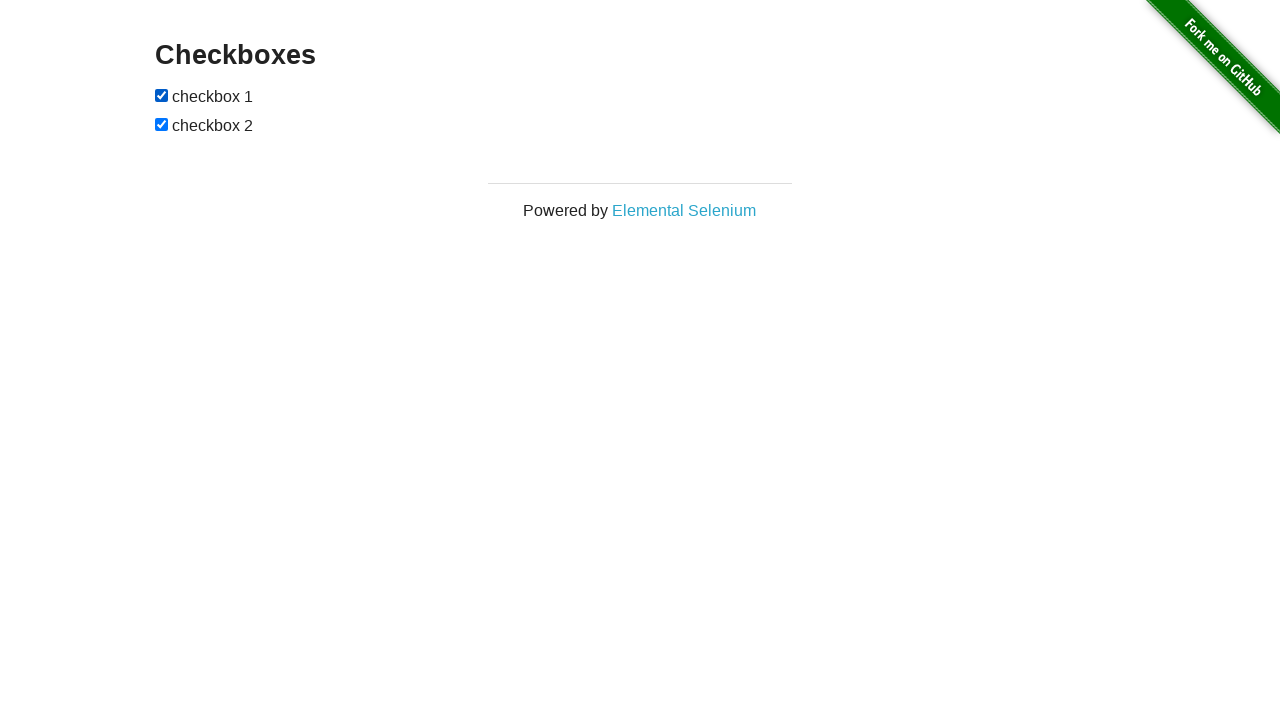

Retrieved checkbox 2 of 2
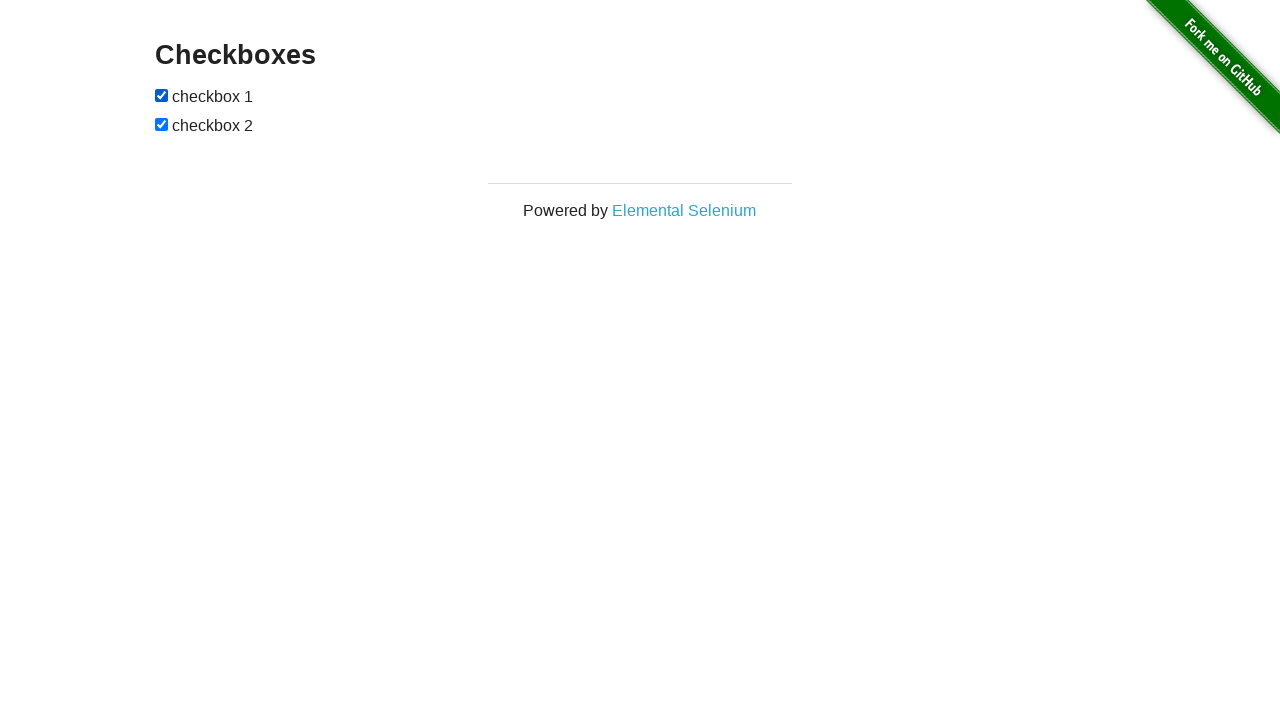

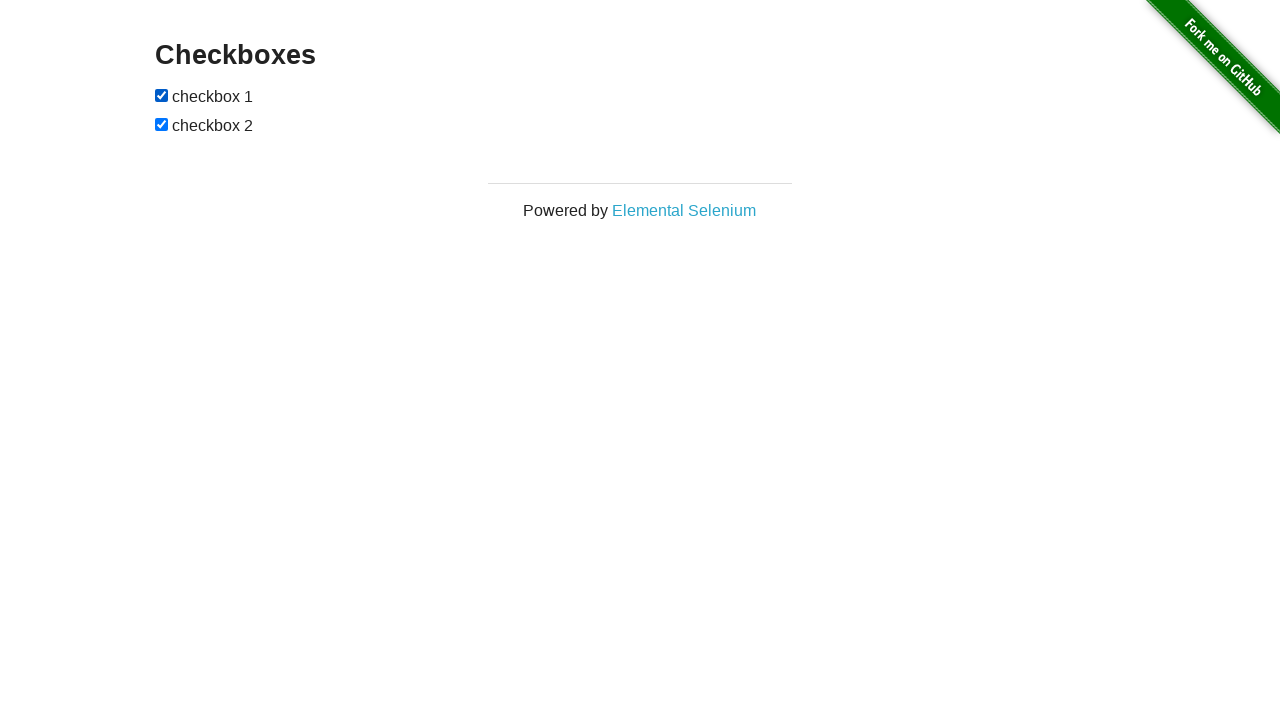